Tests that the Clear completed button displays the correct text

Starting URL: https://demo.playwright.dev/todomvc

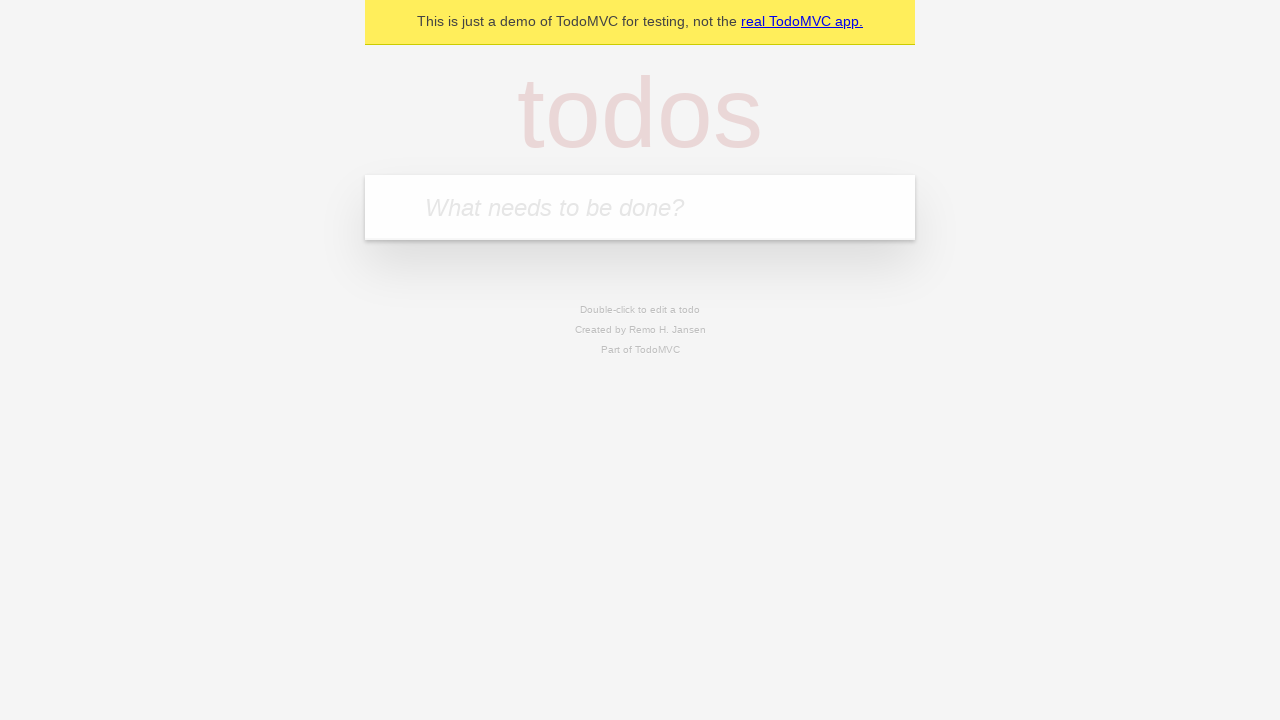

Filled todo input with 'buy some cheese' on internal:attr=[placeholder="What needs to be done?"i]
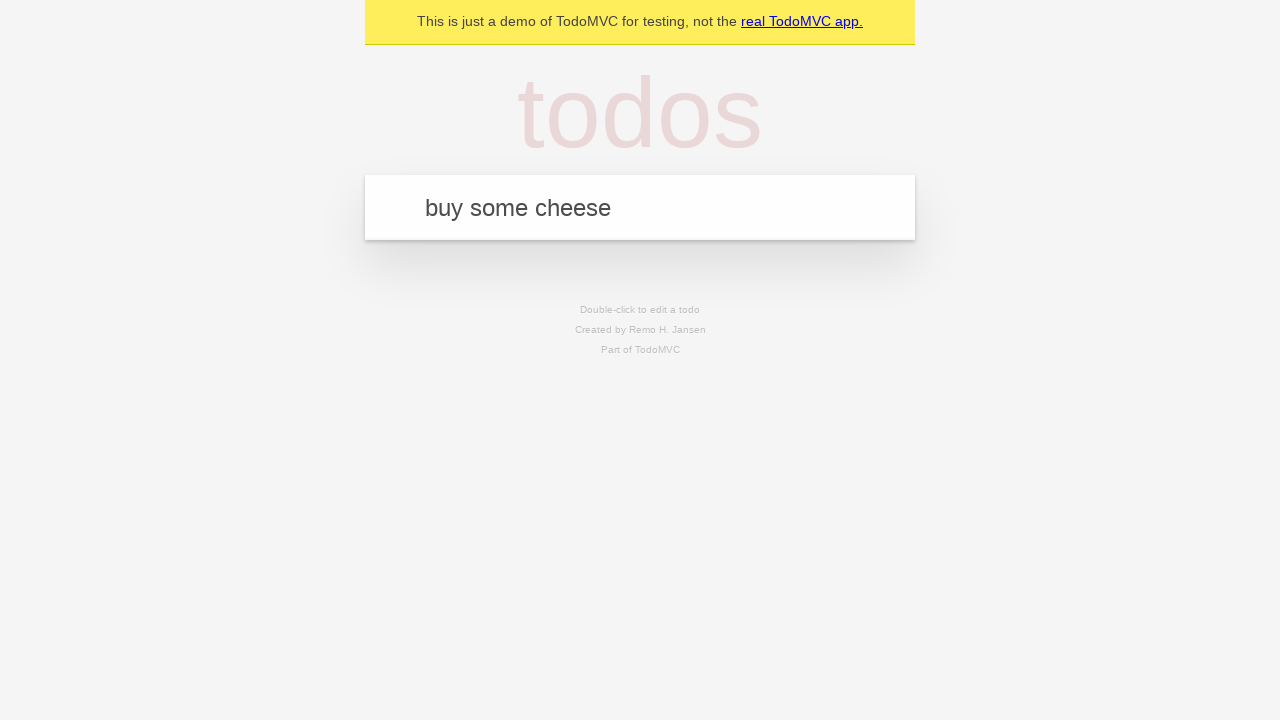

Pressed Enter to add 'buy some cheese' to todo list on internal:attr=[placeholder="What needs to be done?"i]
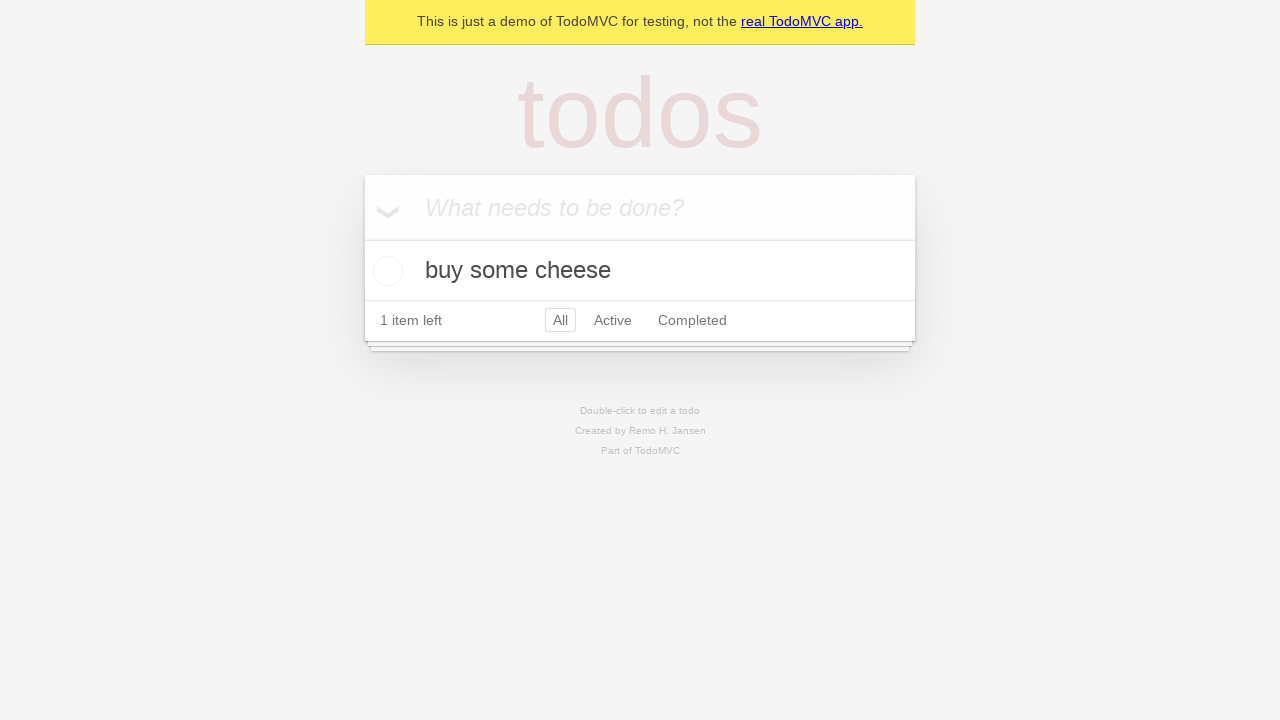

Filled todo input with 'feed the cat' on internal:attr=[placeholder="What needs to be done?"i]
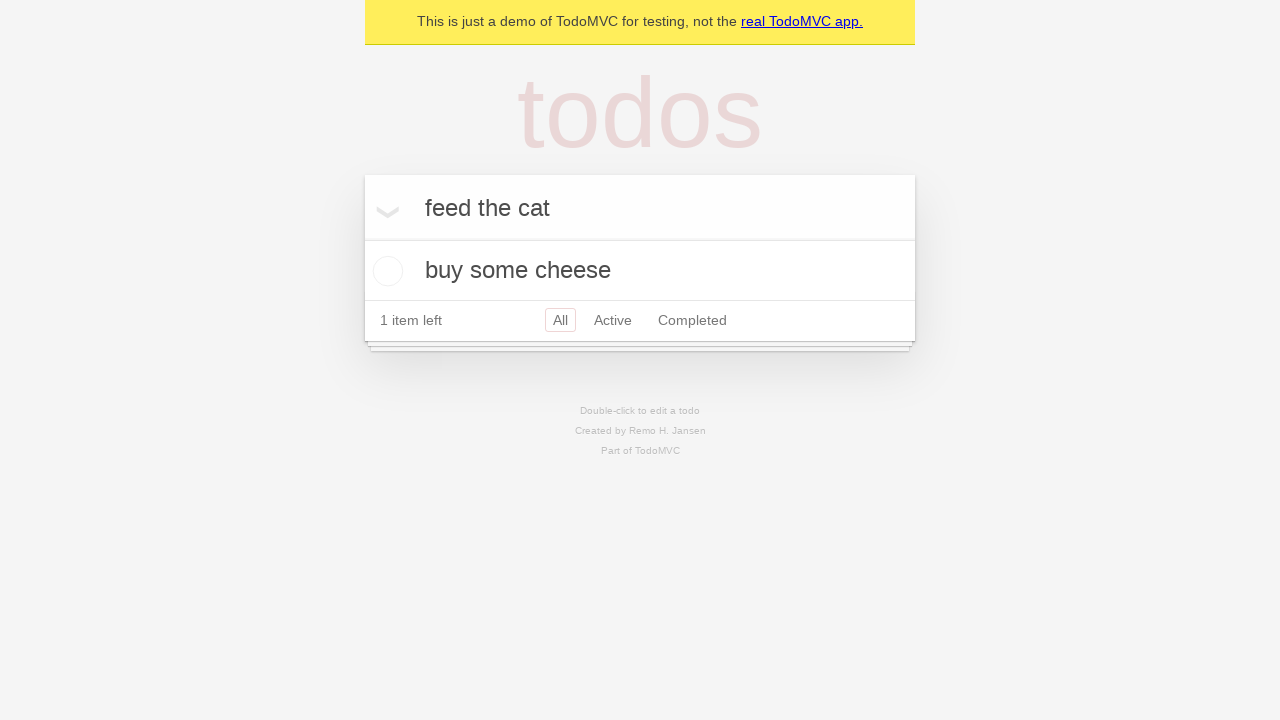

Pressed Enter to add 'feed the cat' to todo list on internal:attr=[placeholder="What needs to be done?"i]
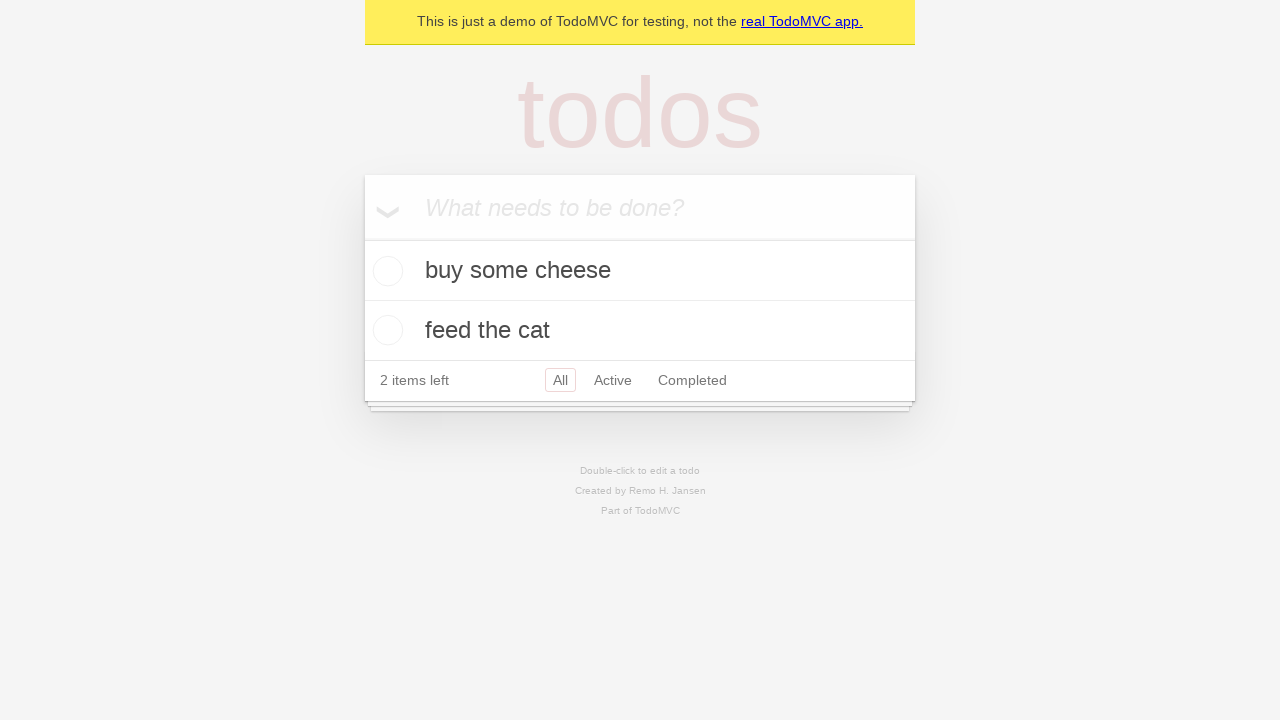

Filled todo input with 'book a doctors appointment' on internal:attr=[placeholder="What needs to be done?"i]
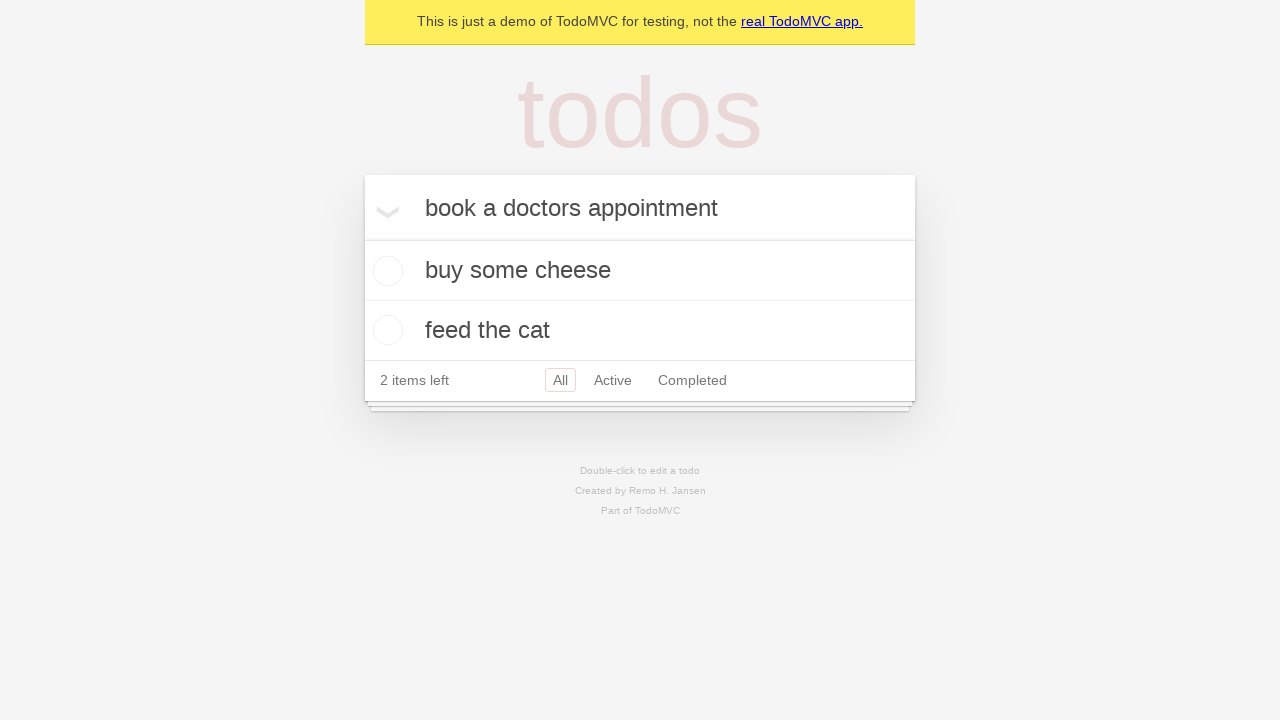

Pressed Enter to add 'book a doctors appointment' to todo list on internal:attr=[placeholder="What needs to be done?"i]
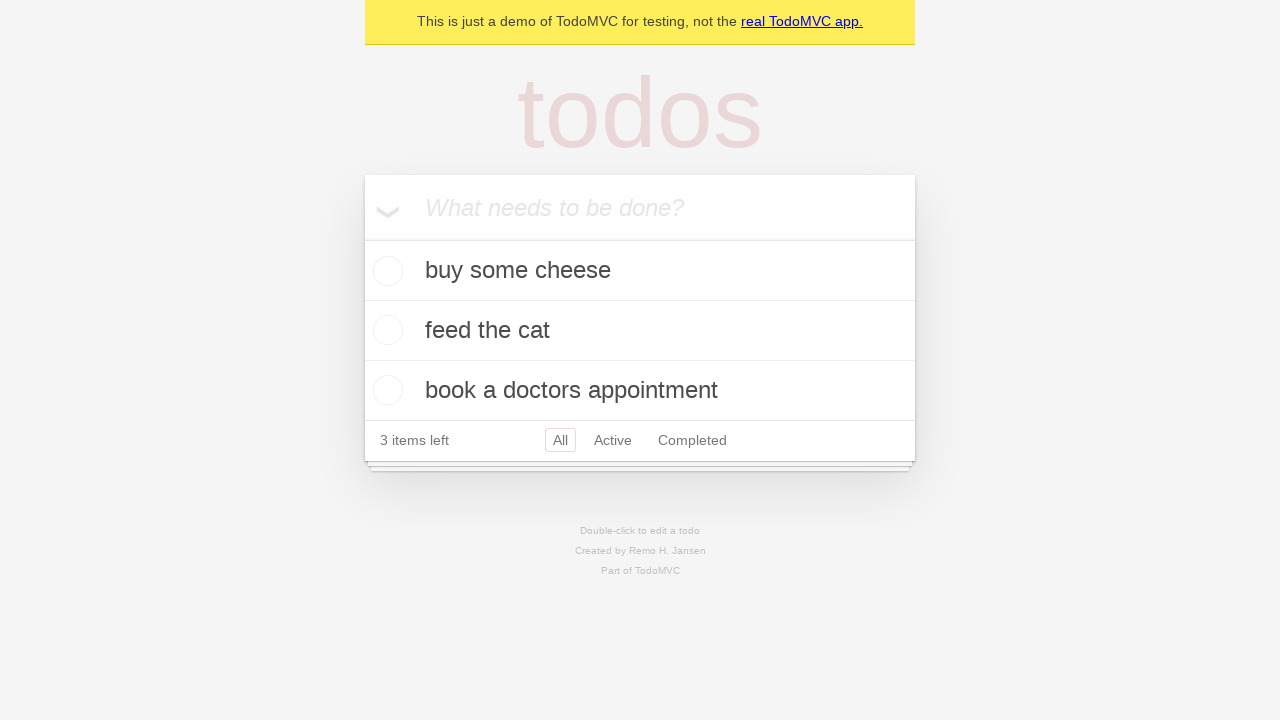

Waited for todo items to appear
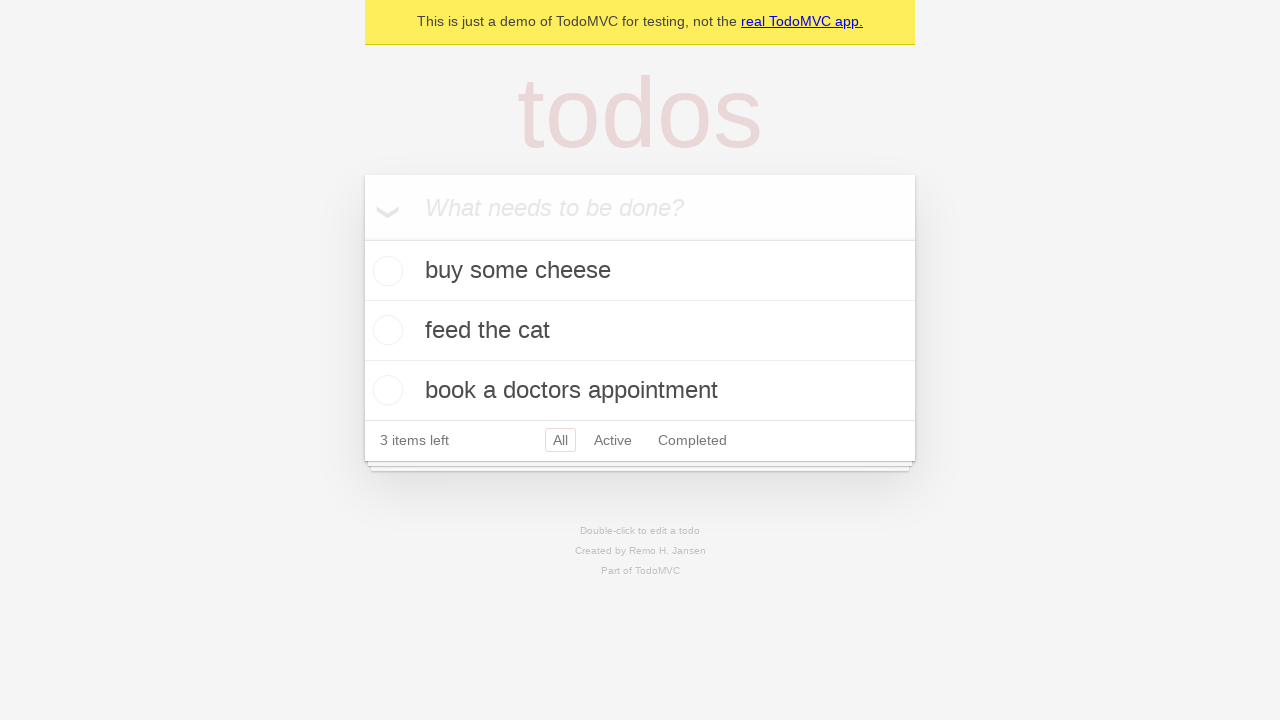

Checked the first todo item as completed at (385, 271) on .todo-list li .toggle >> nth=0
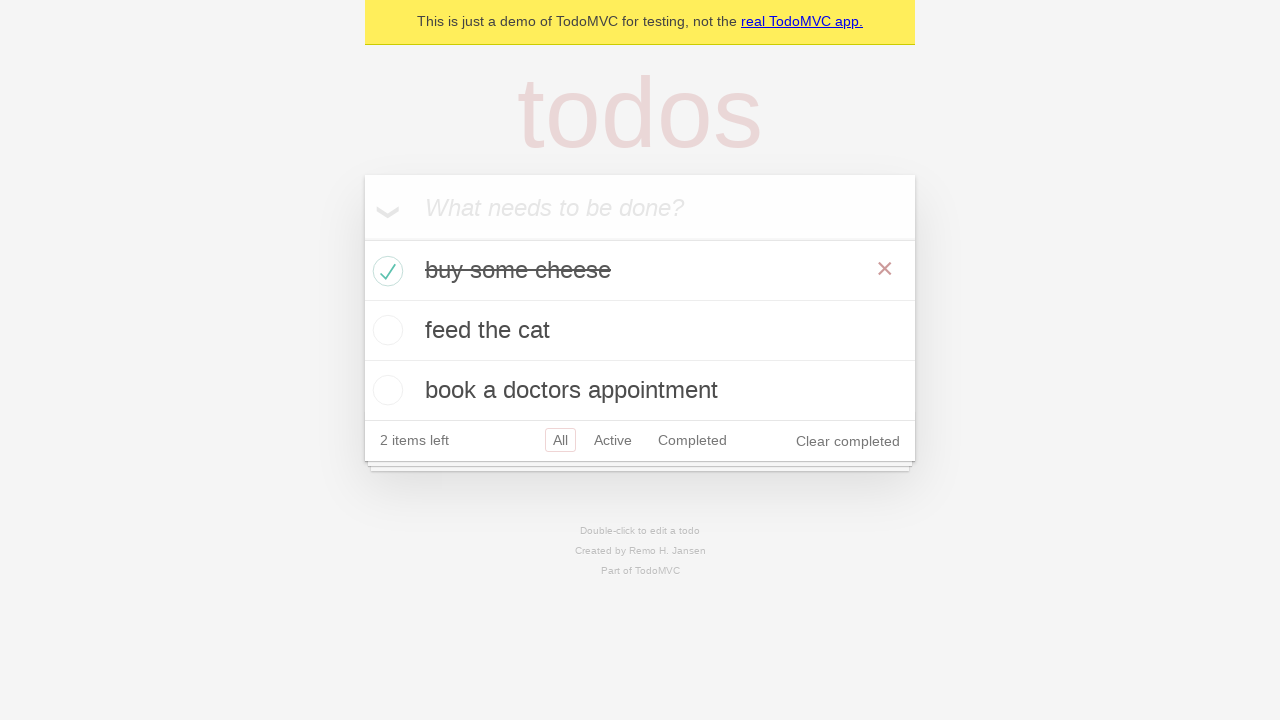

Clear completed button is visible and displays correct text
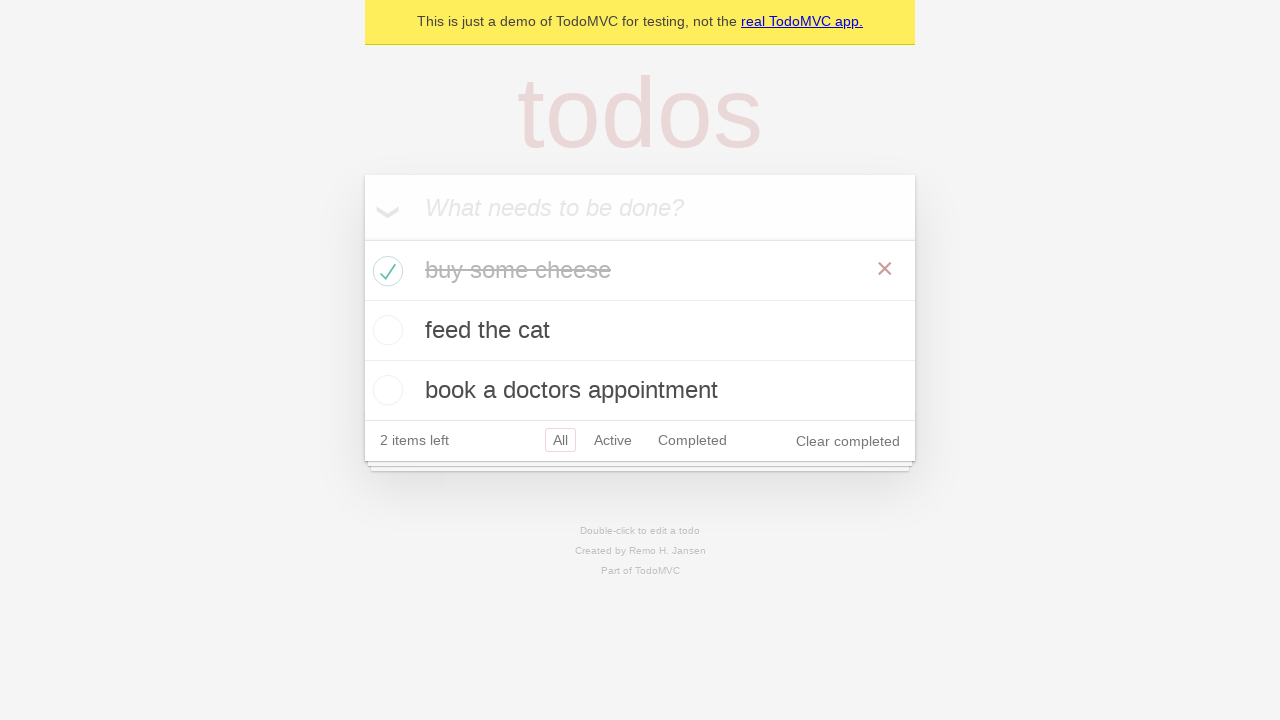

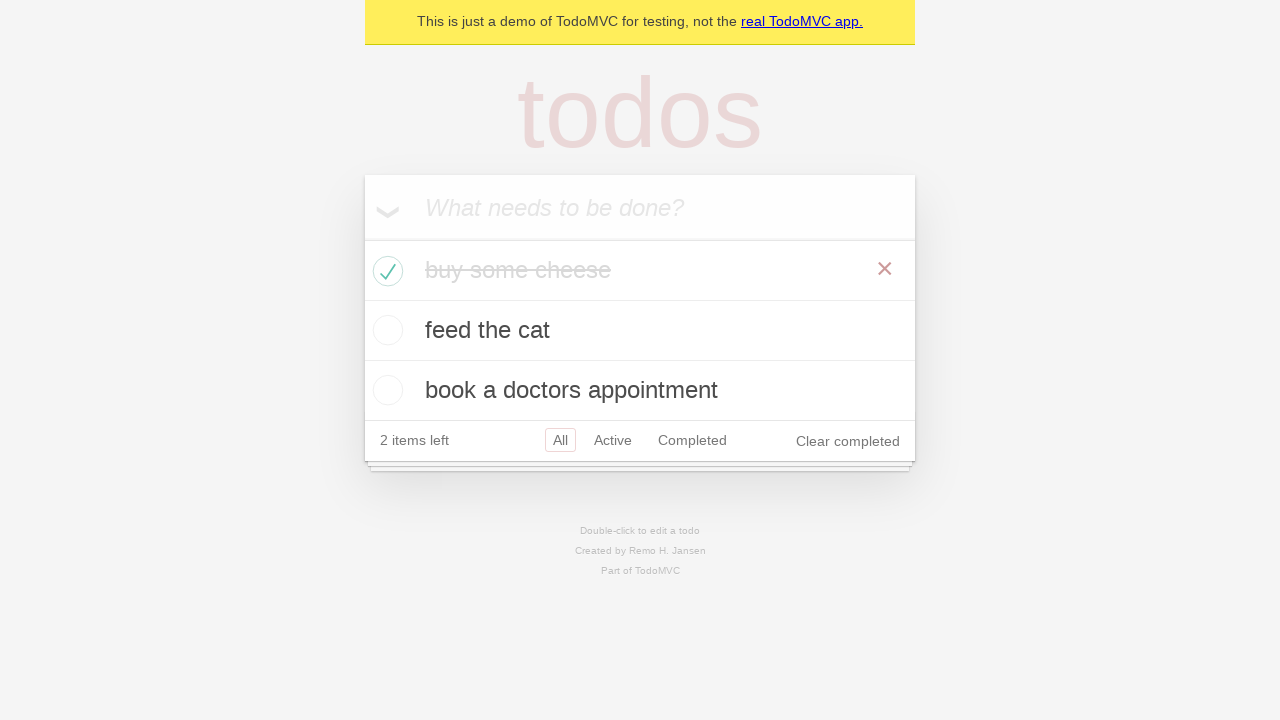